Tests that the clear completed button displays the correct text after marking an item complete

Starting URL: https://demo.playwright.dev/todomvc

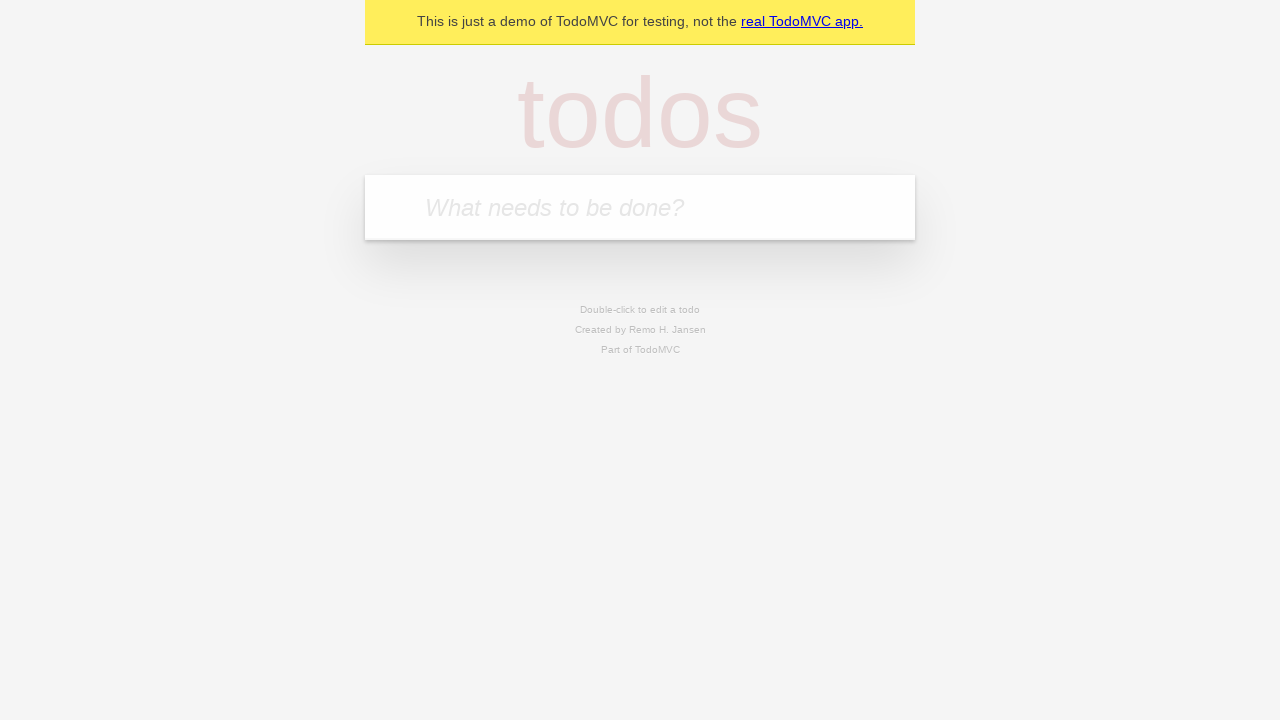

Filled new todo field with 'buy some cheese' on .new-todo
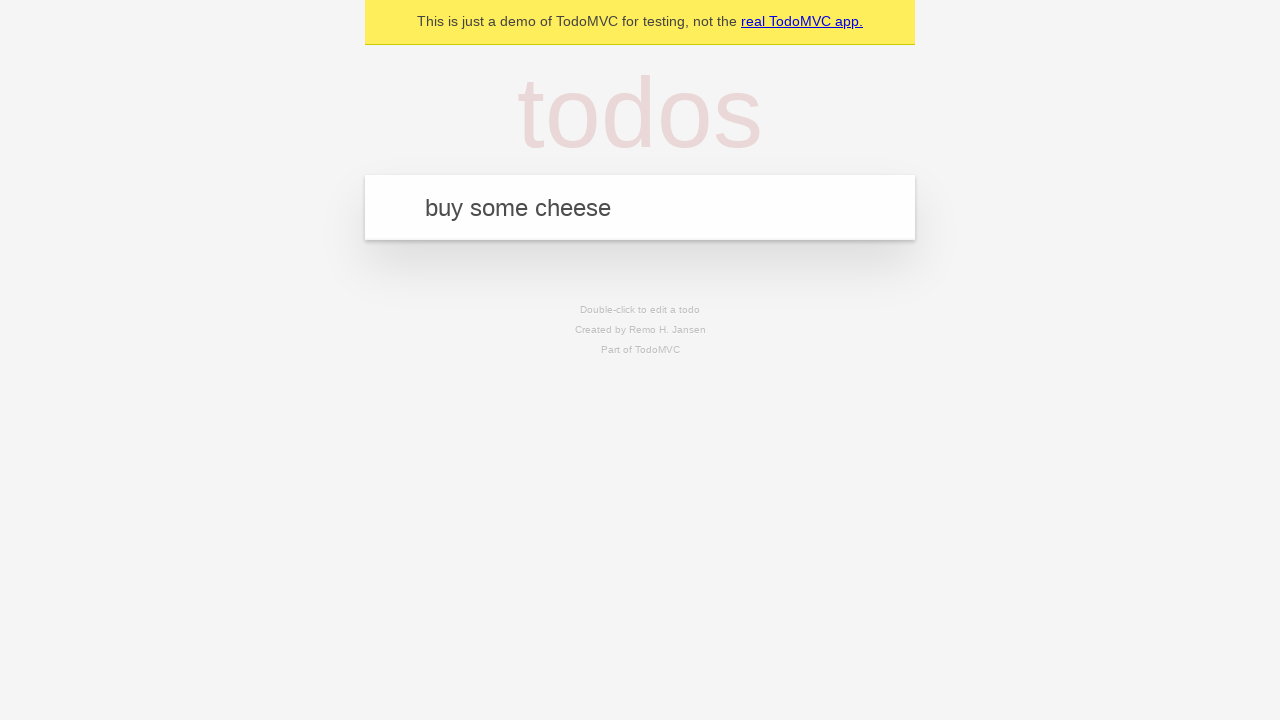

Pressed Enter to add first todo on .new-todo
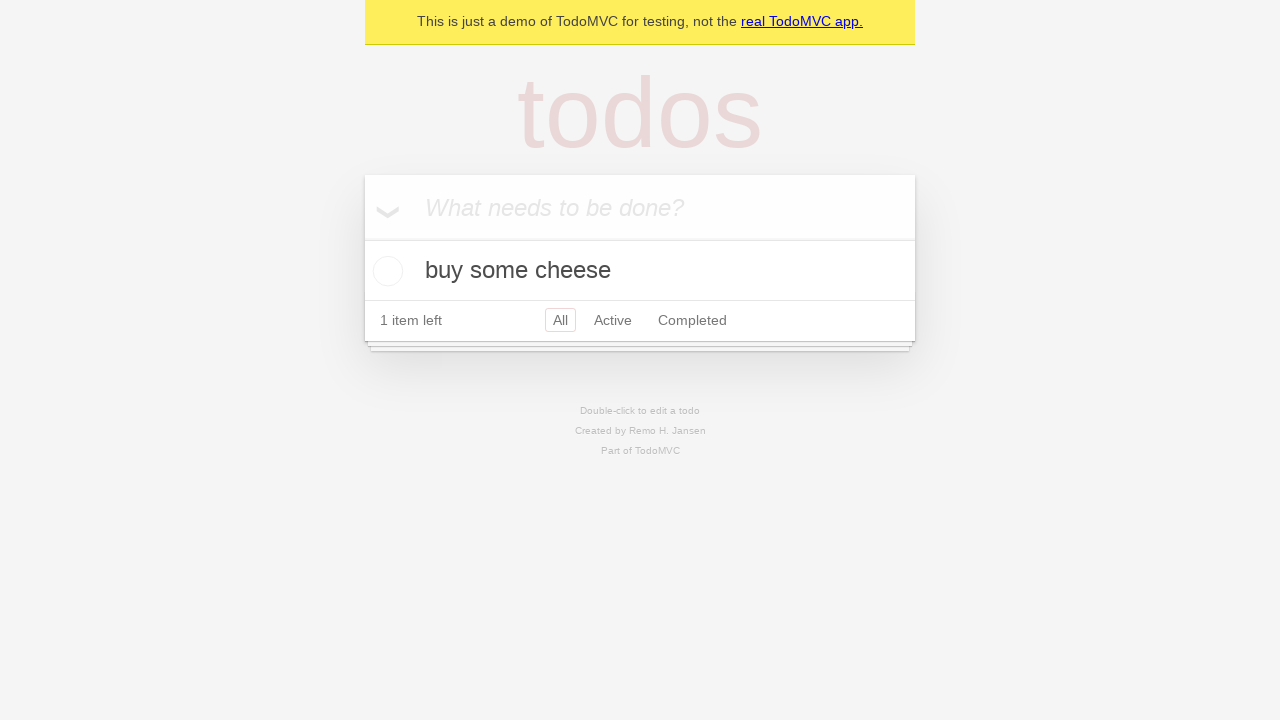

Filled new todo field with 'feed the cat' on .new-todo
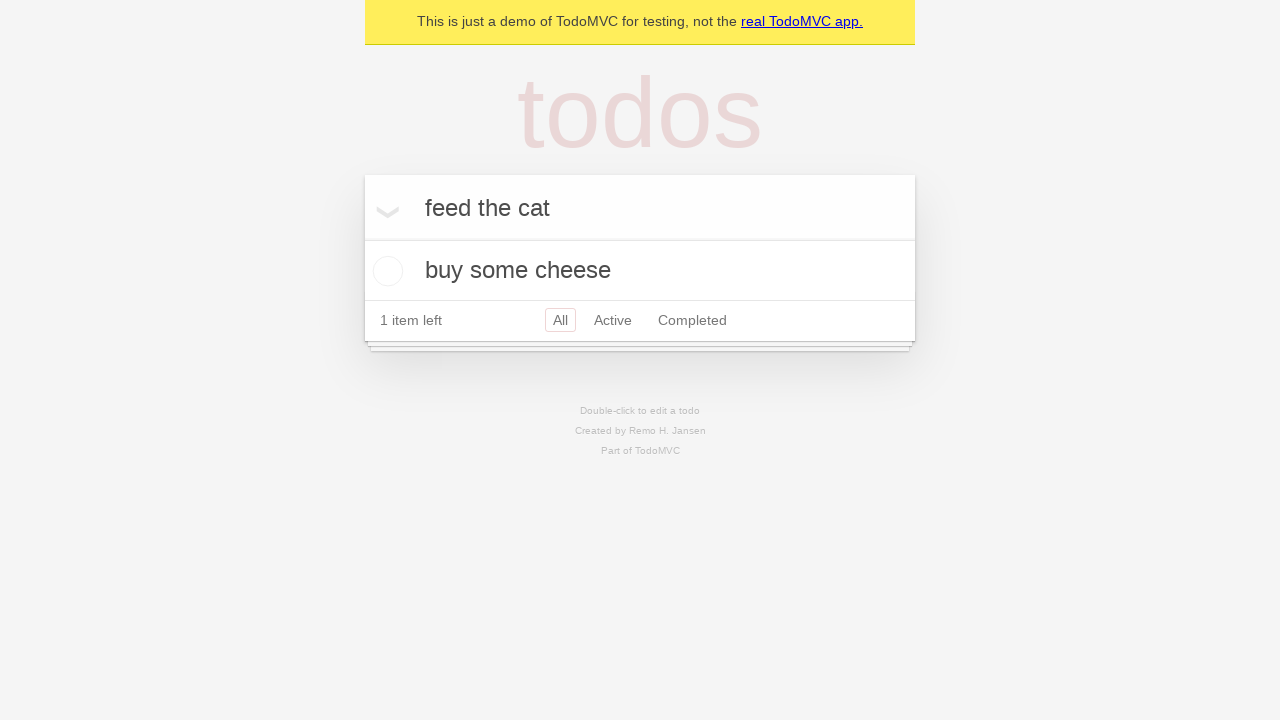

Pressed Enter to add second todo on .new-todo
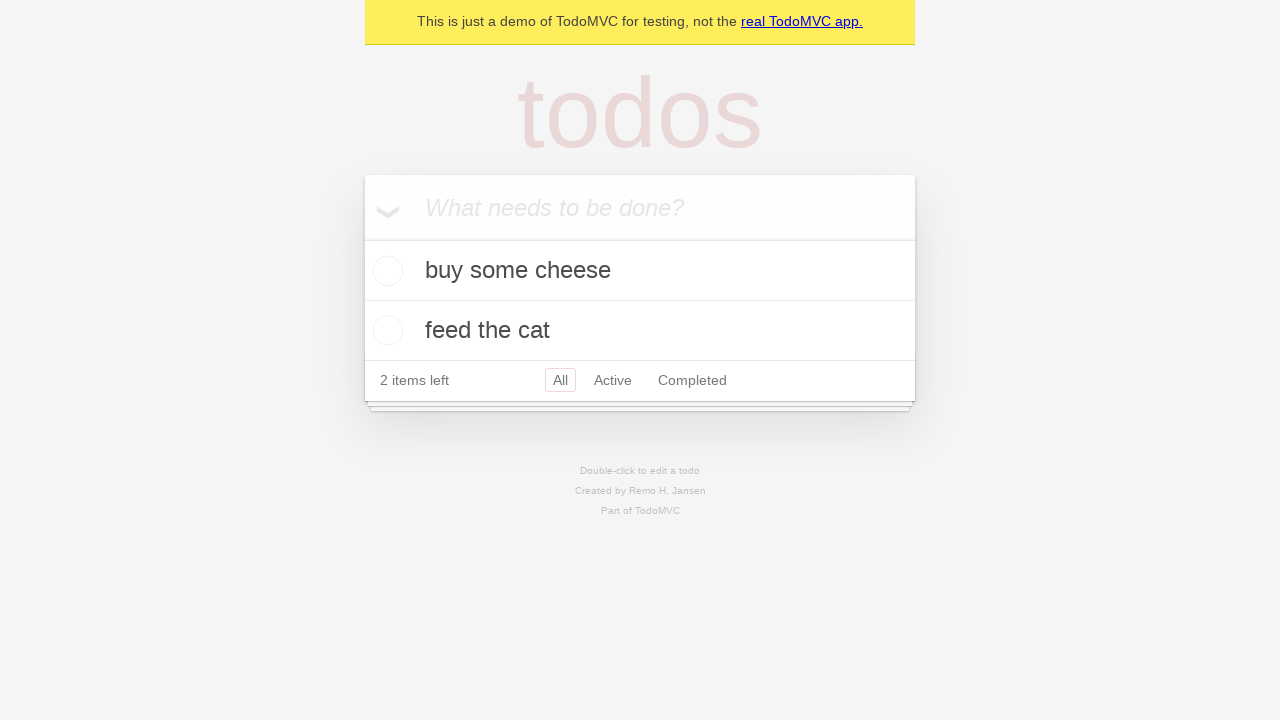

Filled new todo field with 'book a doctors appointment' on .new-todo
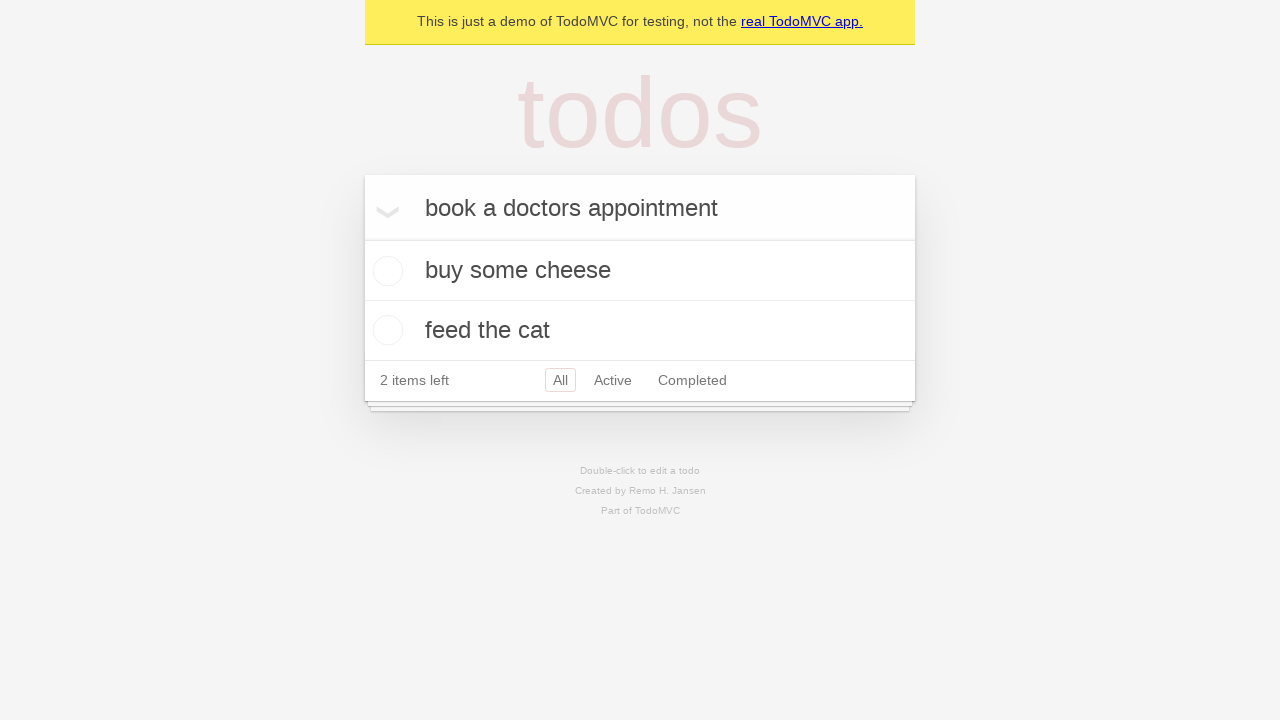

Pressed Enter to add third todo on .new-todo
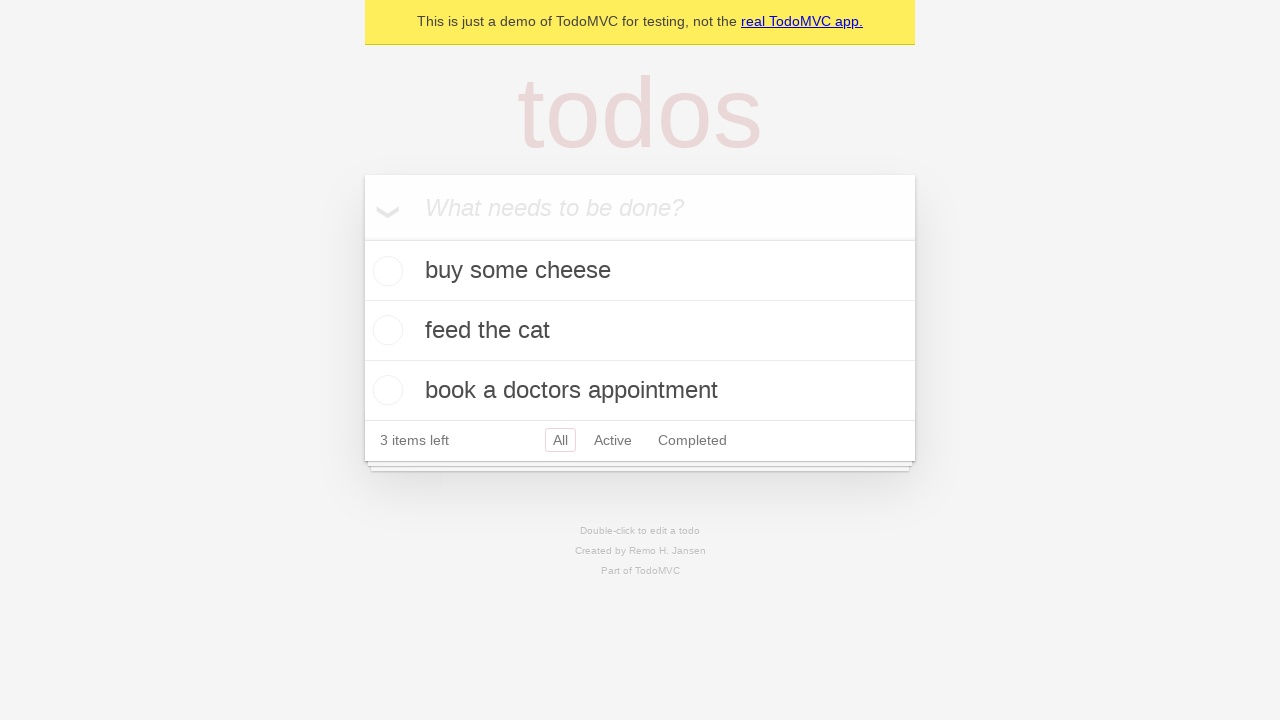

Waited for all three todo items to load
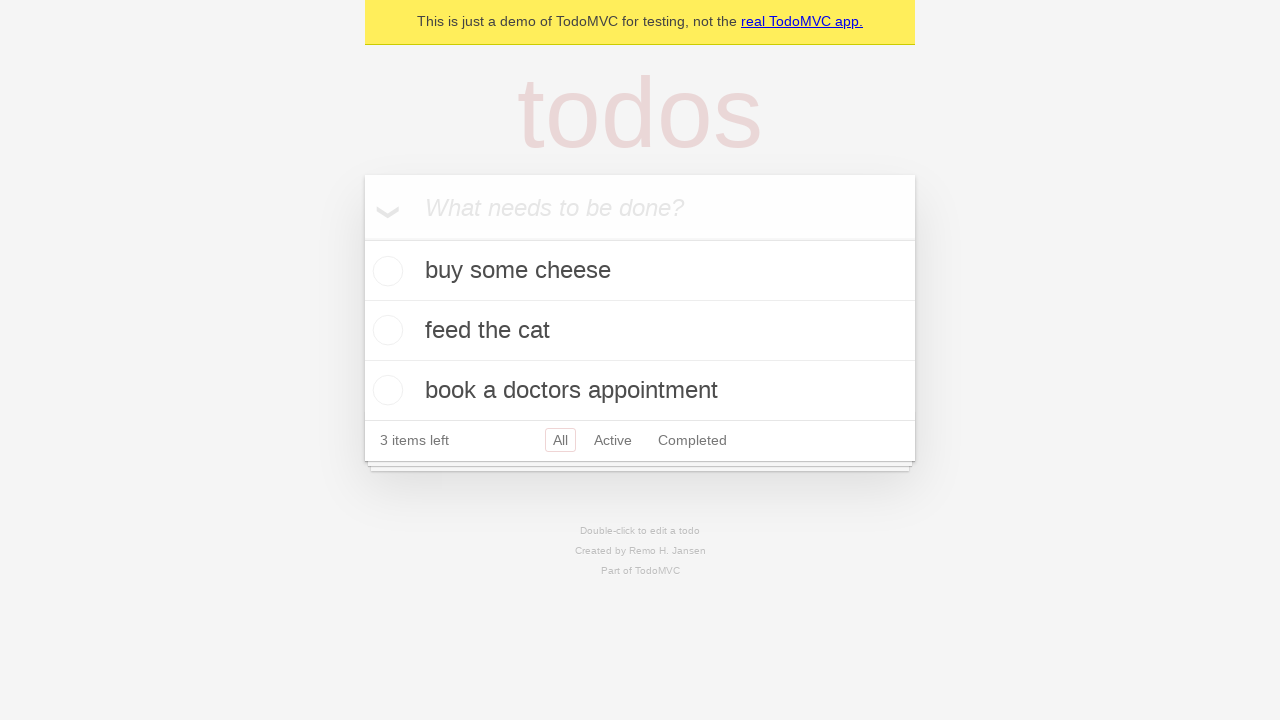

Marked first todo item as complete at (385, 271) on .todo-list li .toggle >> nth=0
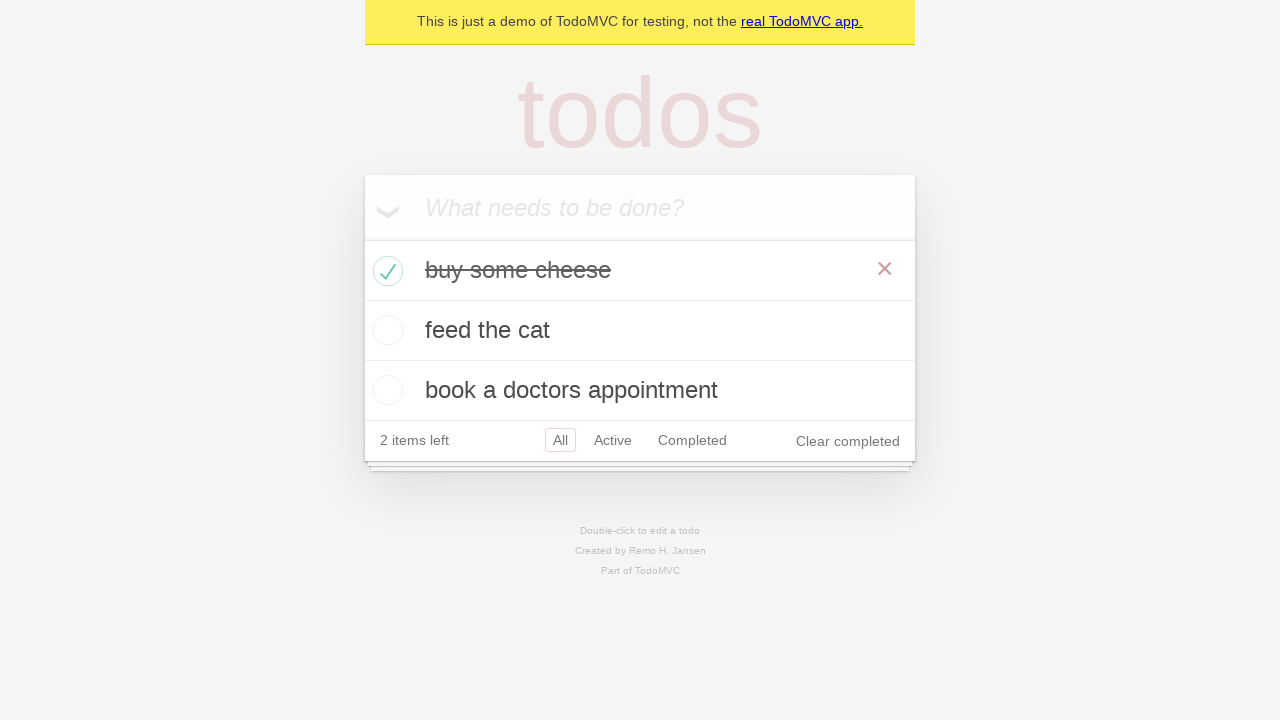

Clear completed button appeared after marking item complete
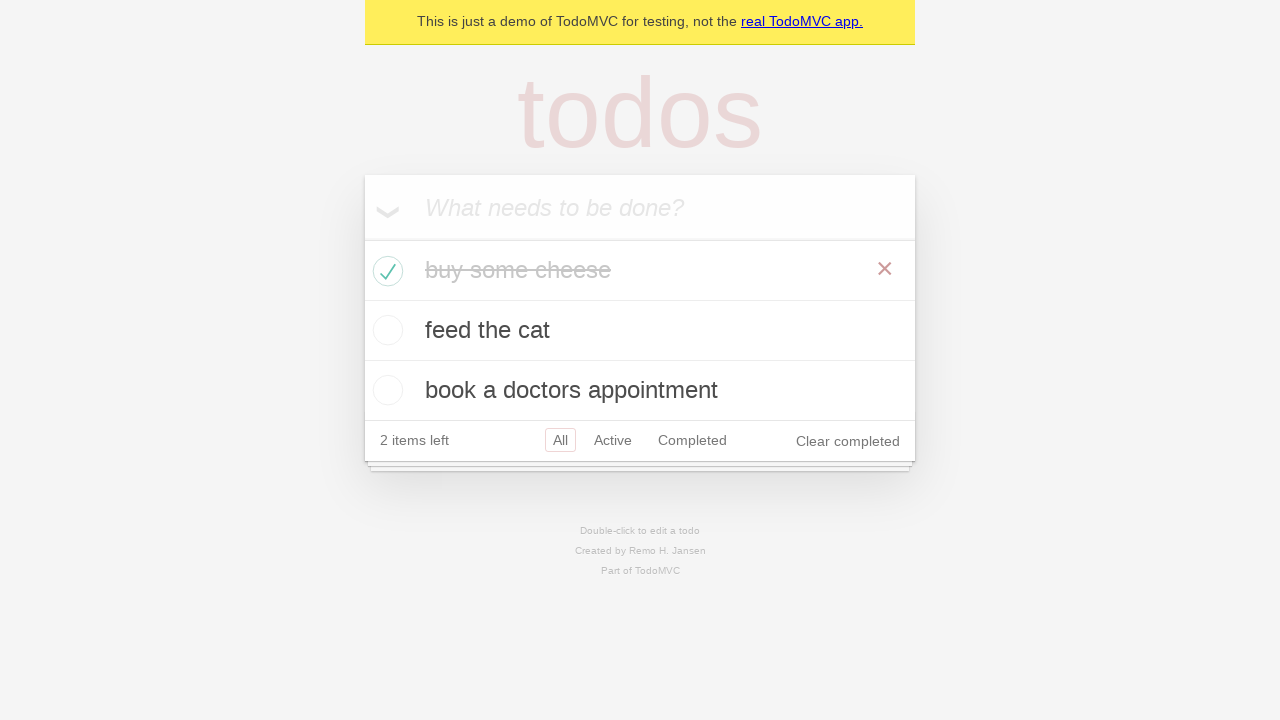

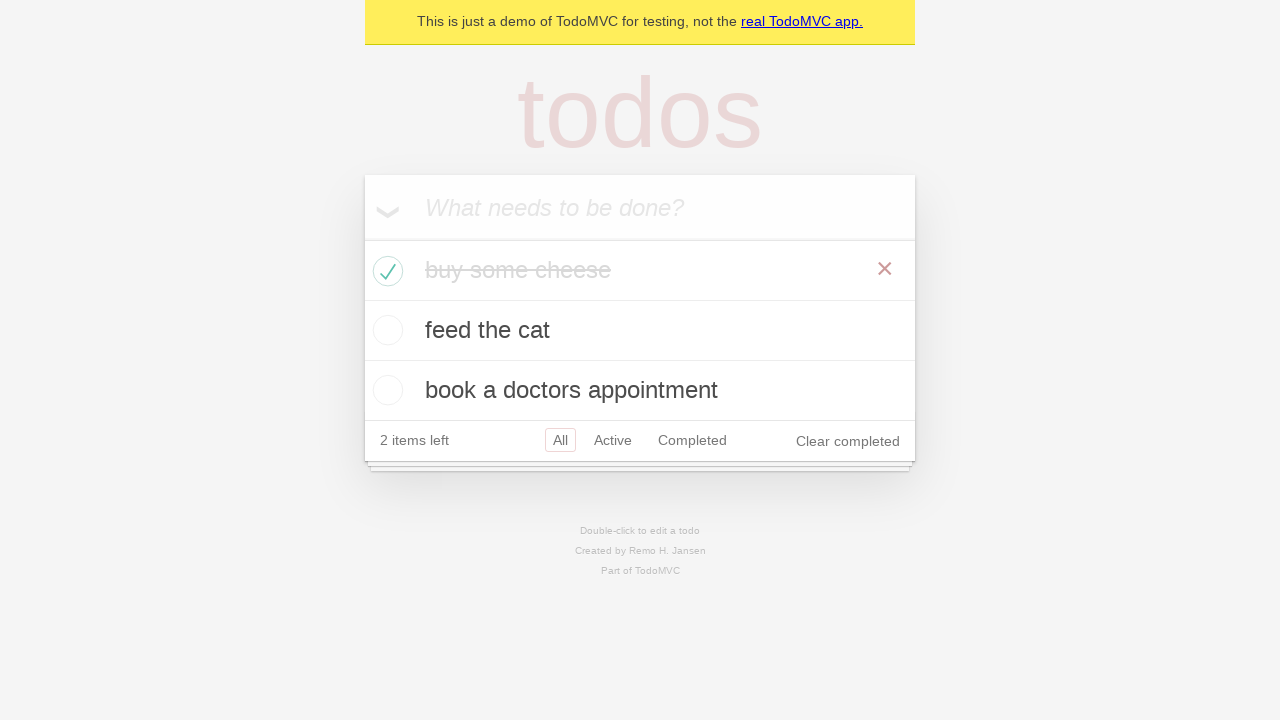